Tests form field visibility and input functionality by verifying email, age label, and education fields are displayed, then enters text into the email and education text fields.

Starting URL: https://automationfc.github.io/basic-form/index.html

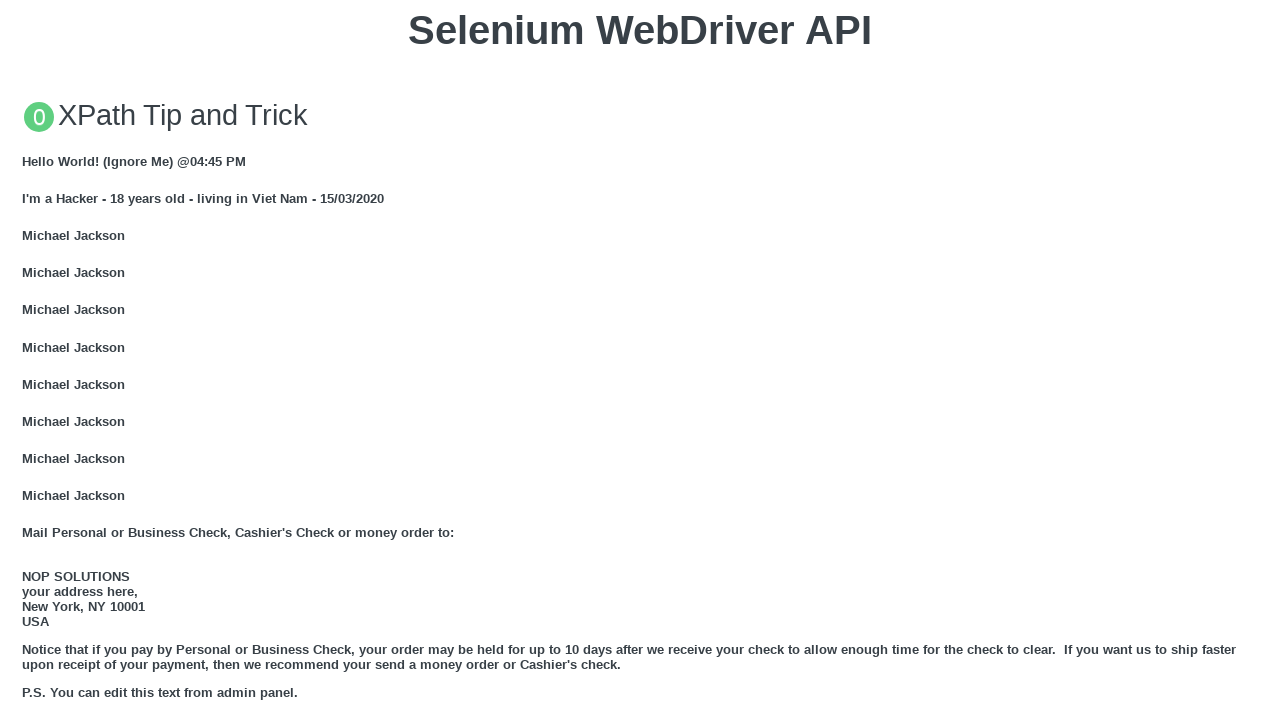

Email input field waited for and became visible
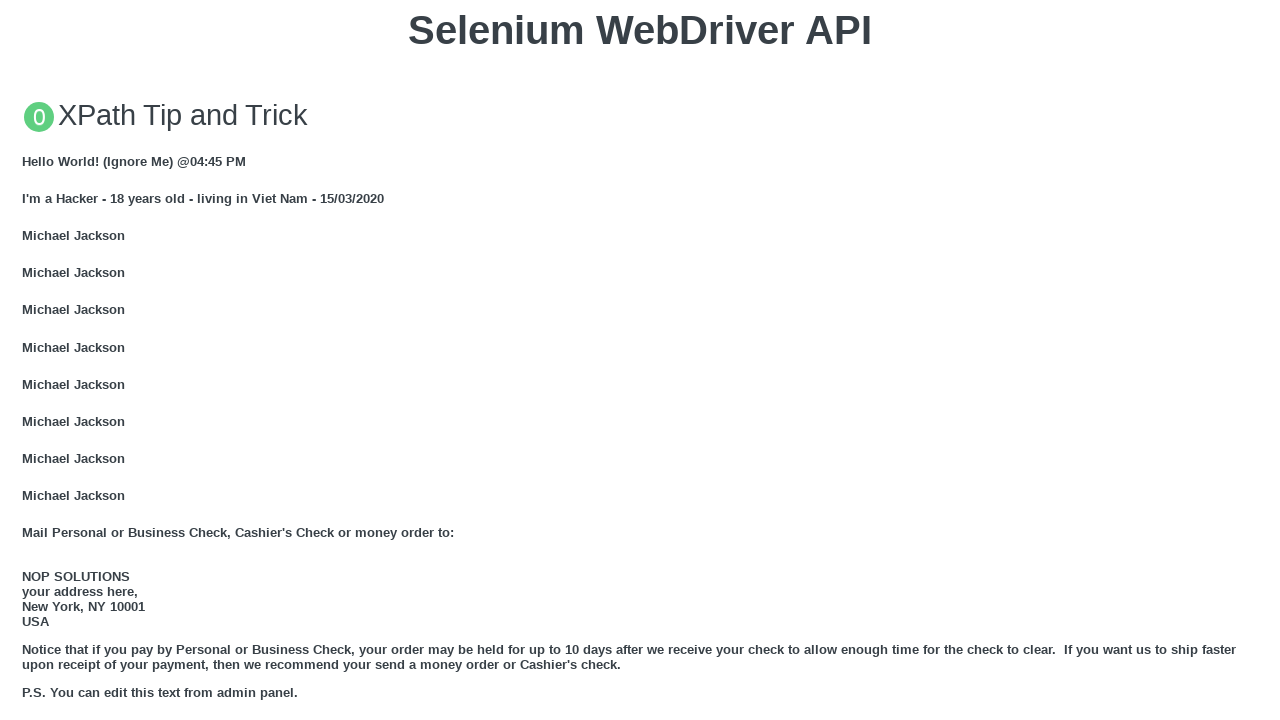

Verified email input field is visible
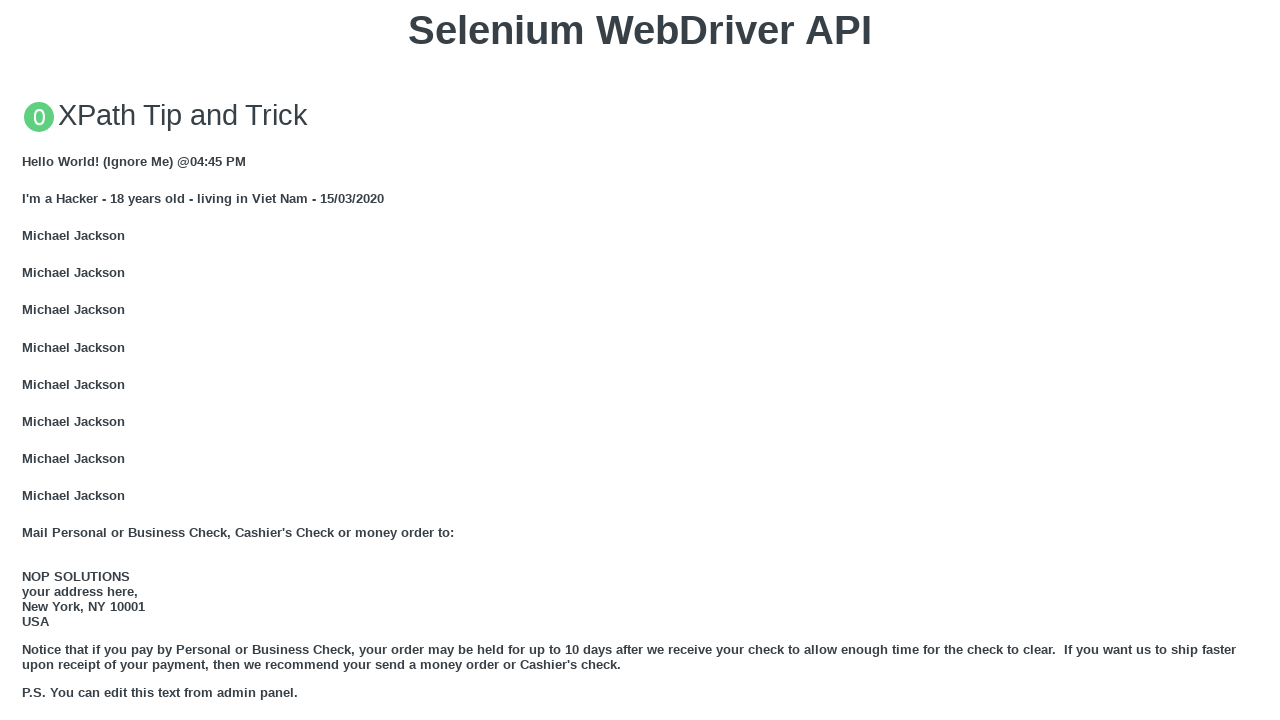

Verified Age label is visible
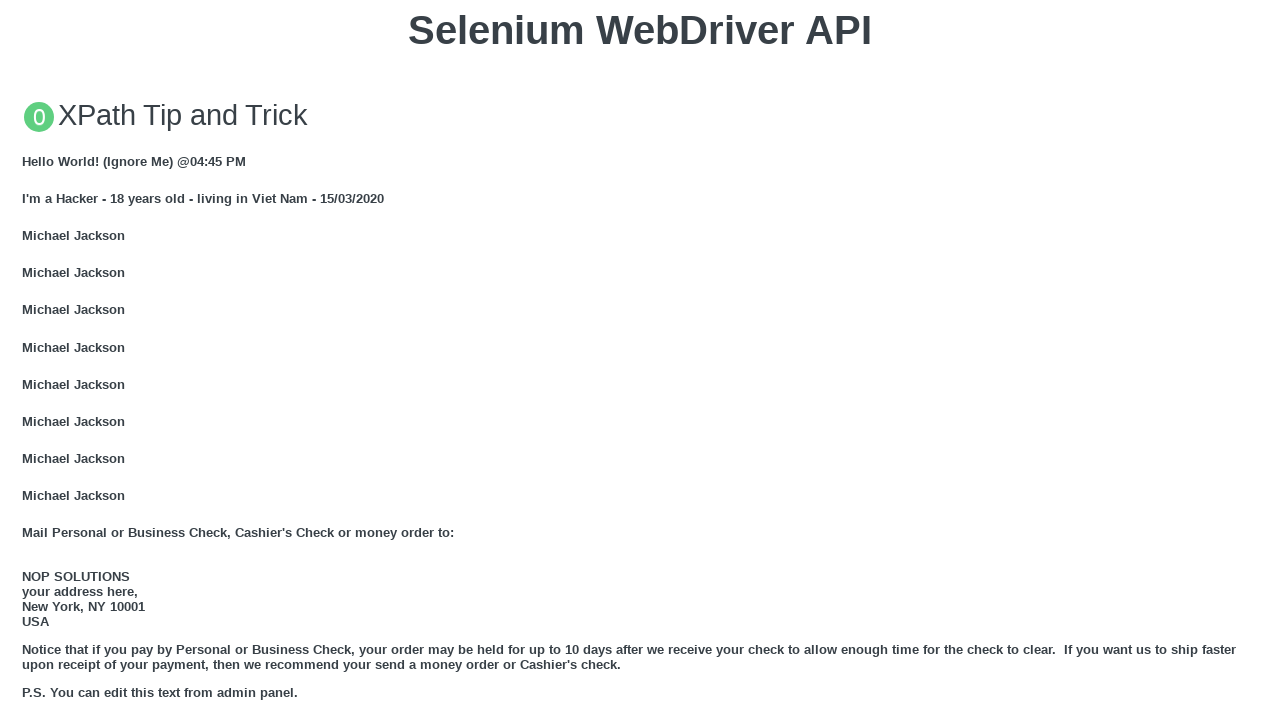

Verified education textarea field is visible
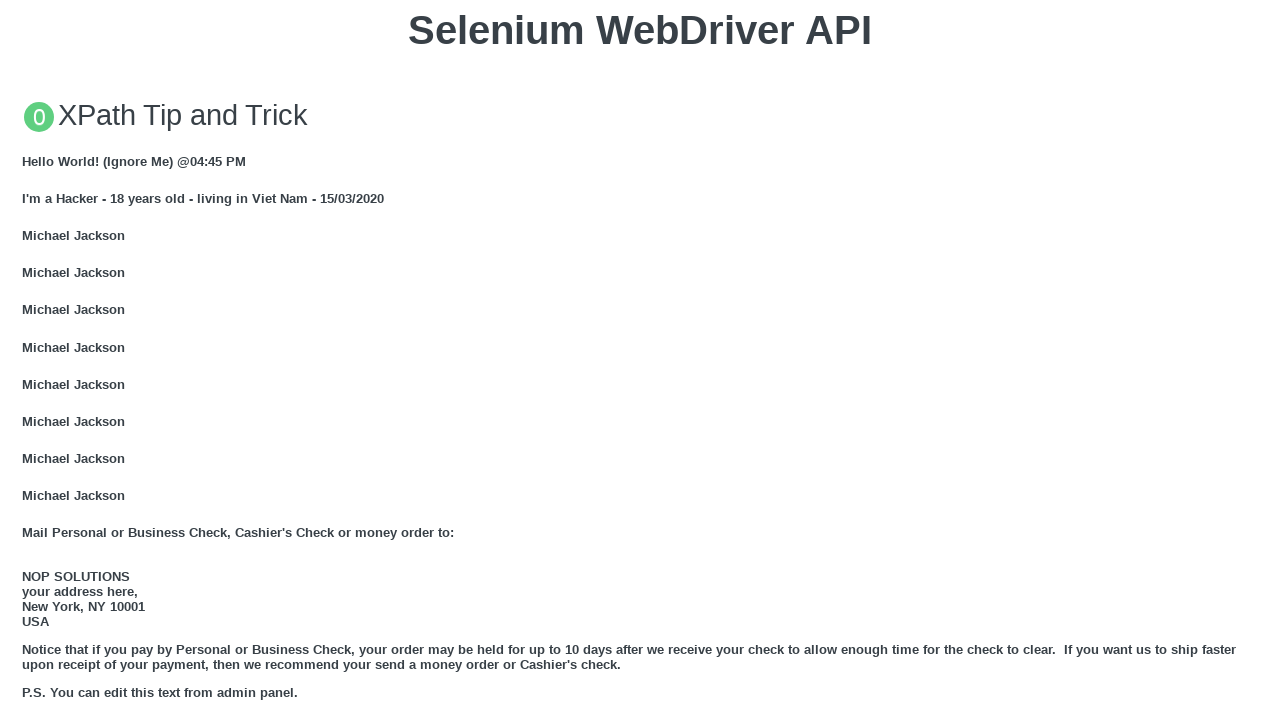

Cleared email input field on input#mail
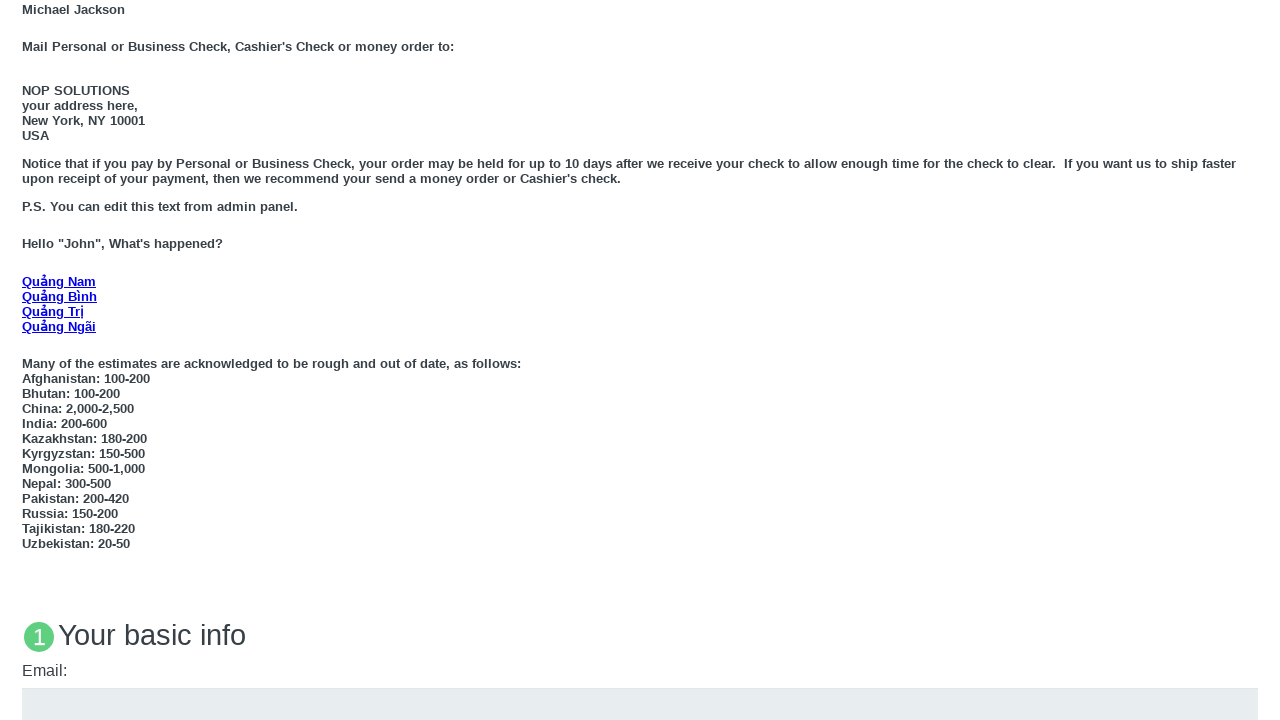

Filled email input field with 'Automation Testing' on input#mail
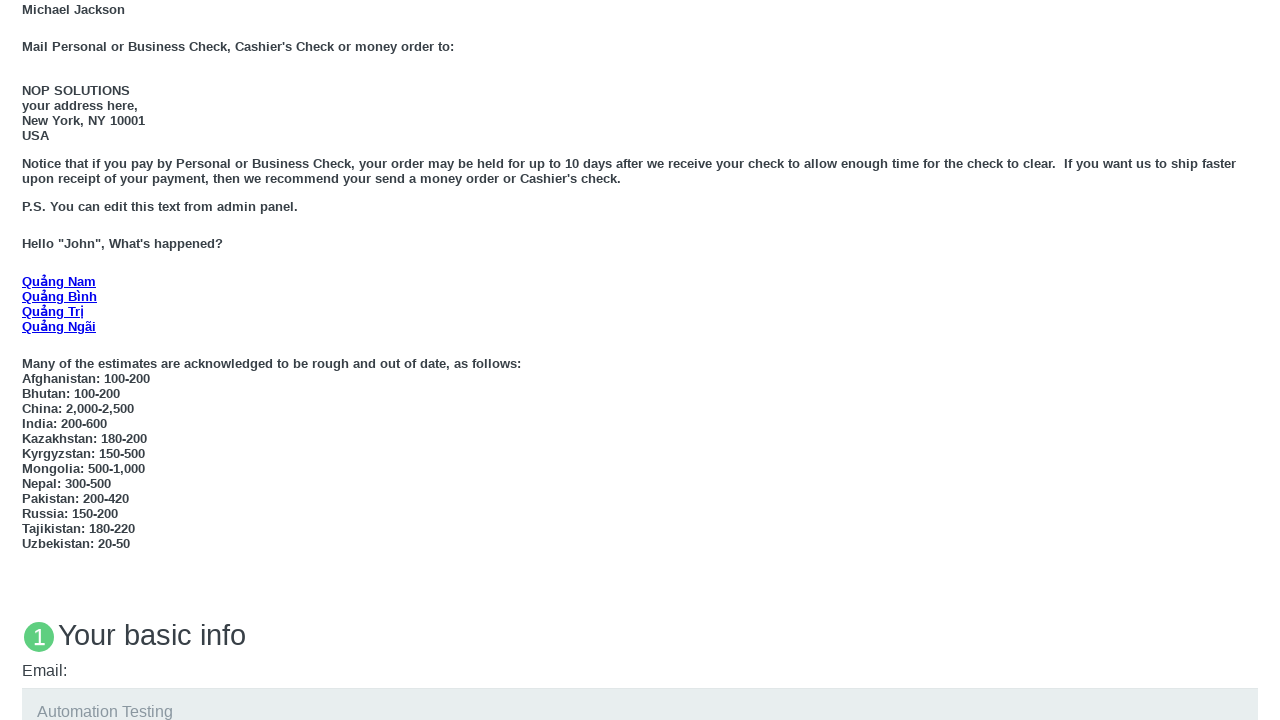

Cleared education textarea field on textarea#edu
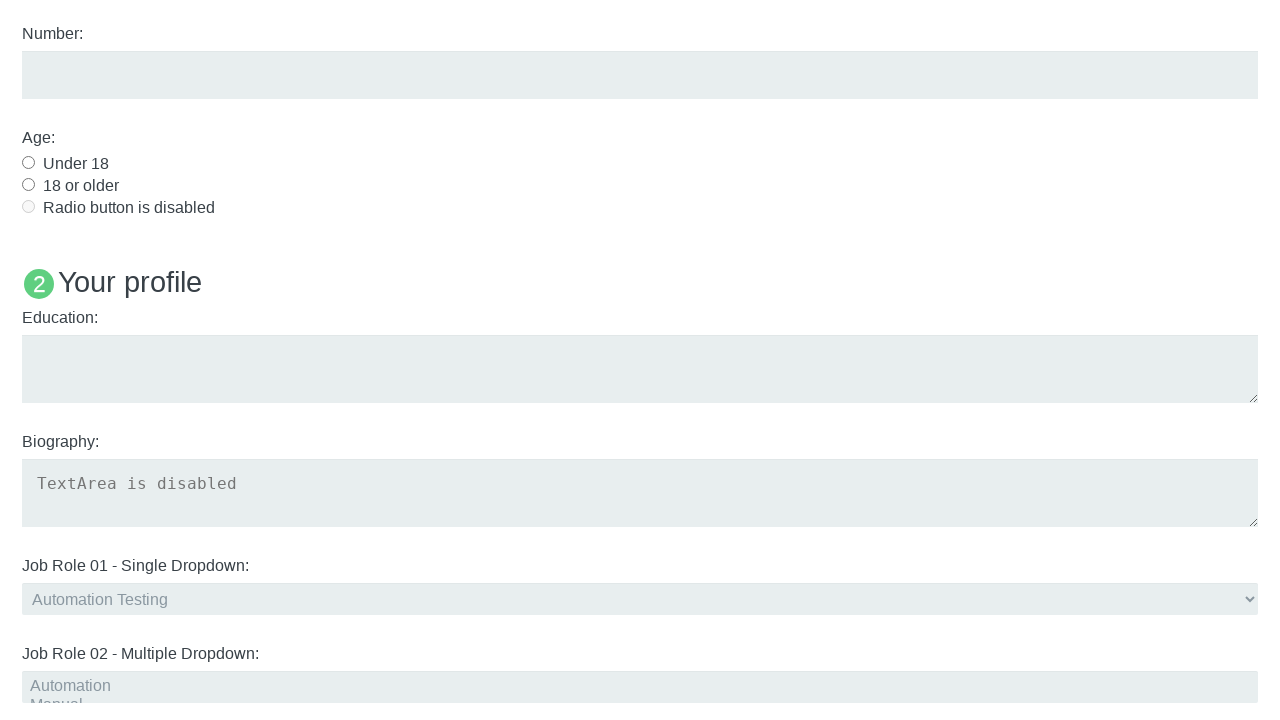

Filled education textarea field with 'Automation Testing' on textarea#edu
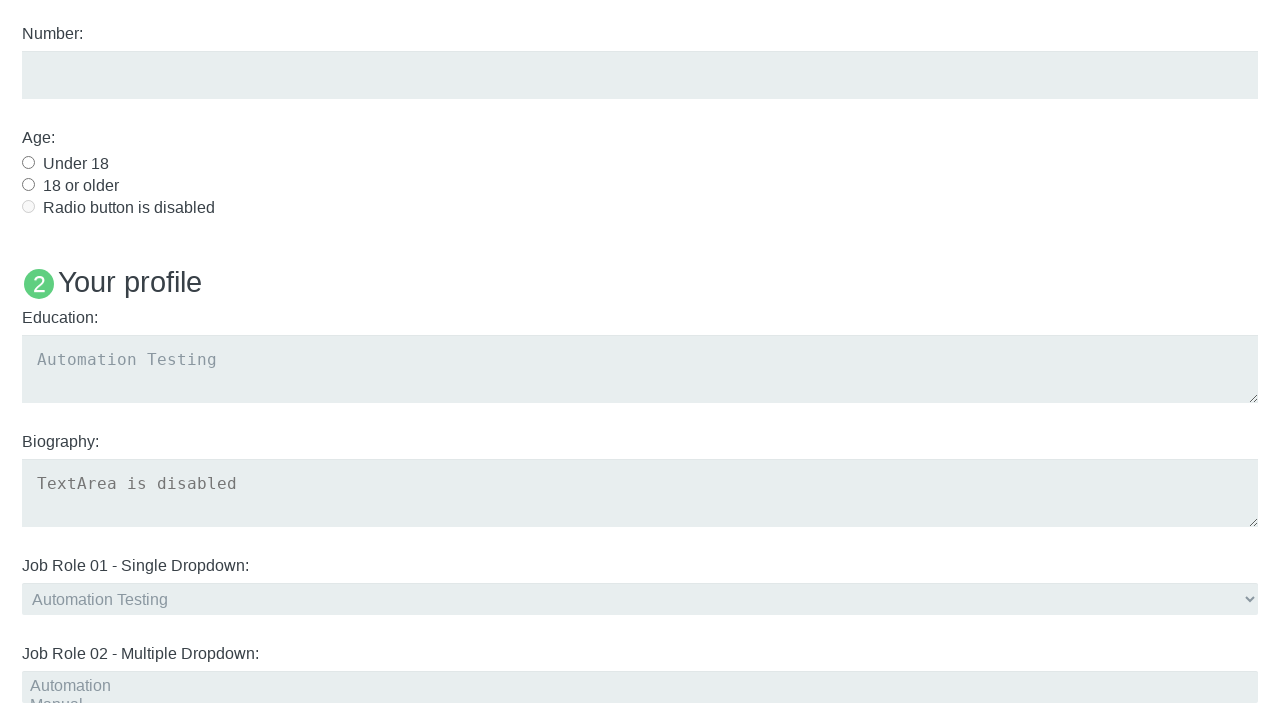

Verified email input field contains 'Automation Testing'
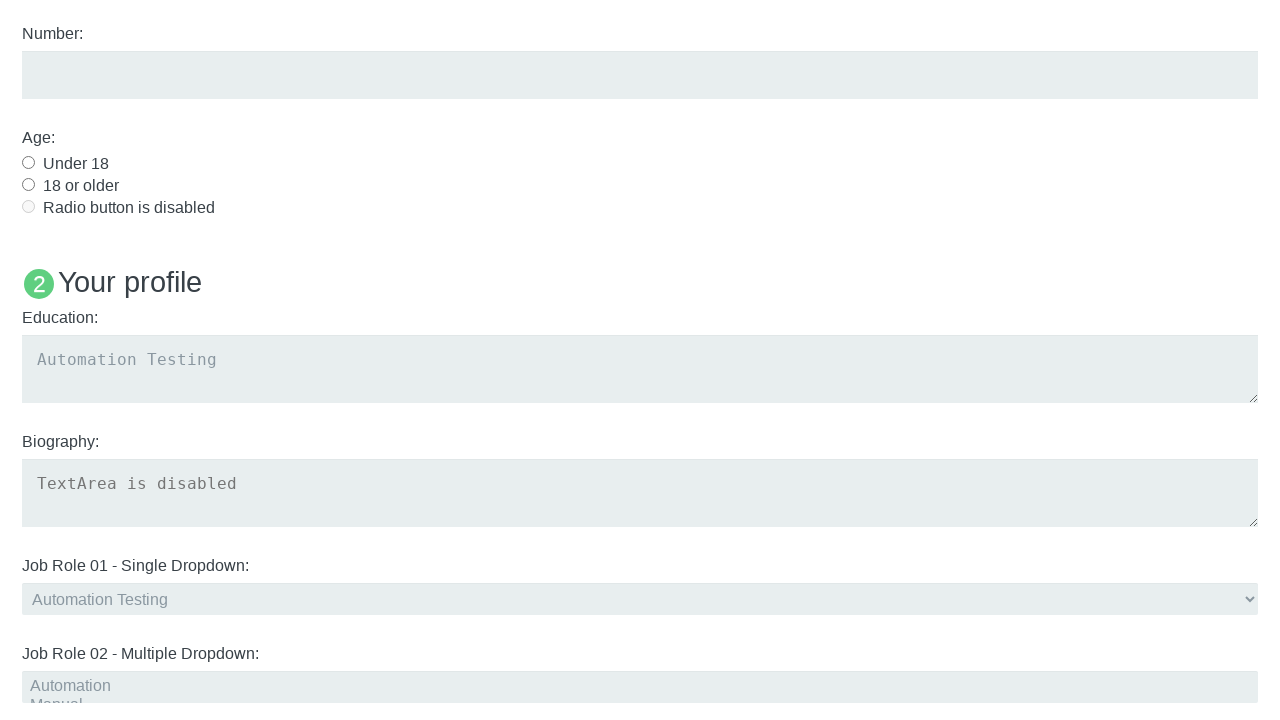

Verified education textarea field contains 'Automation Testing'
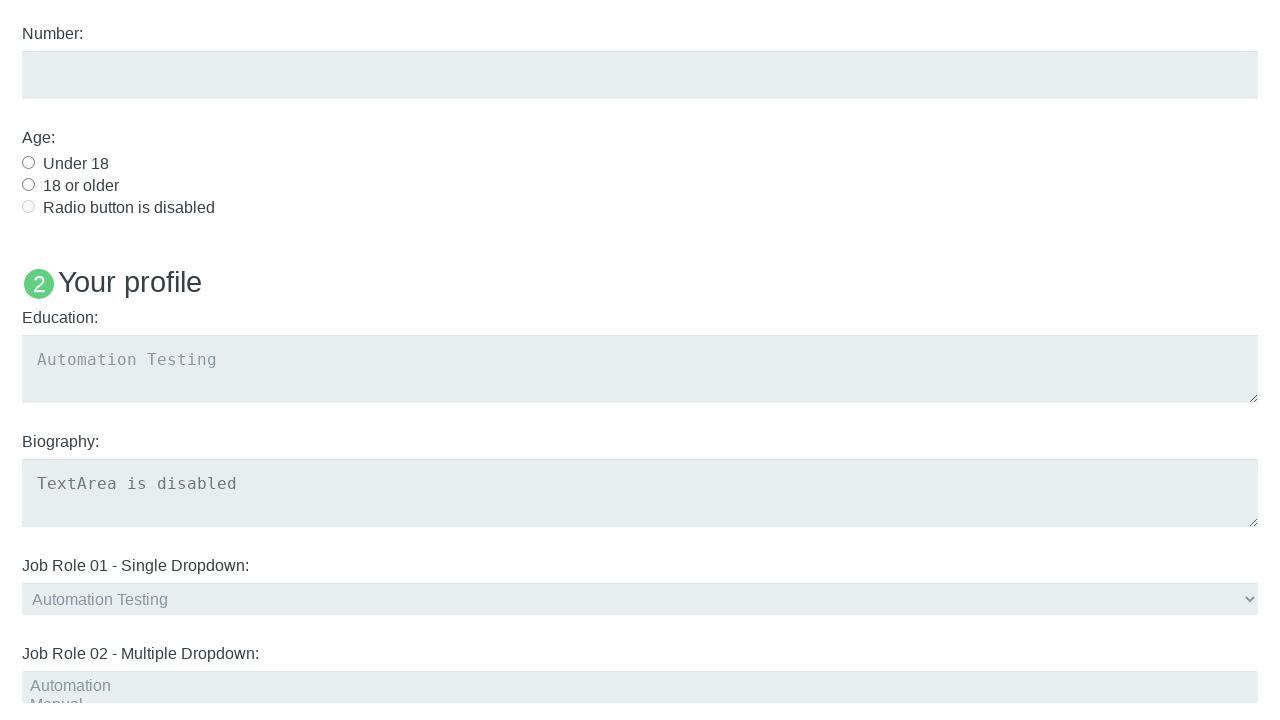

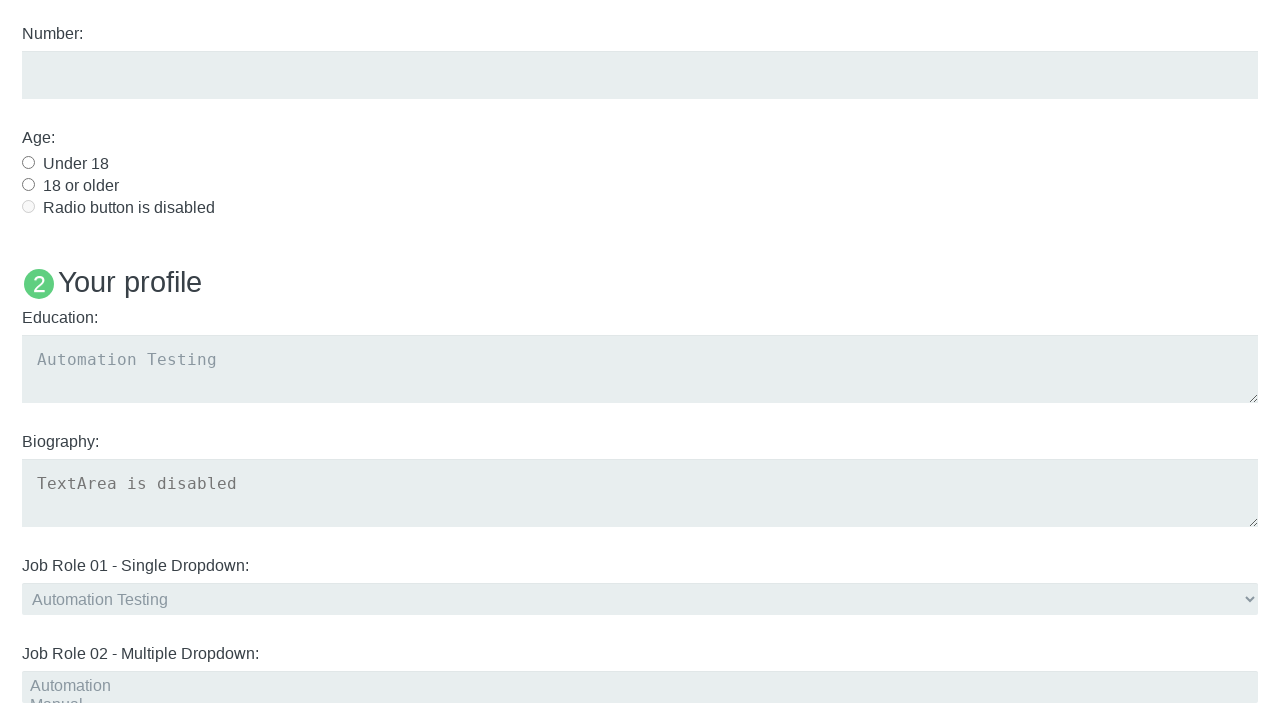